Tests clearing the complete state of all items by checking and unchecking the toggle all checkbox

Starting URL: https://demo.playwright.dev/todomvc

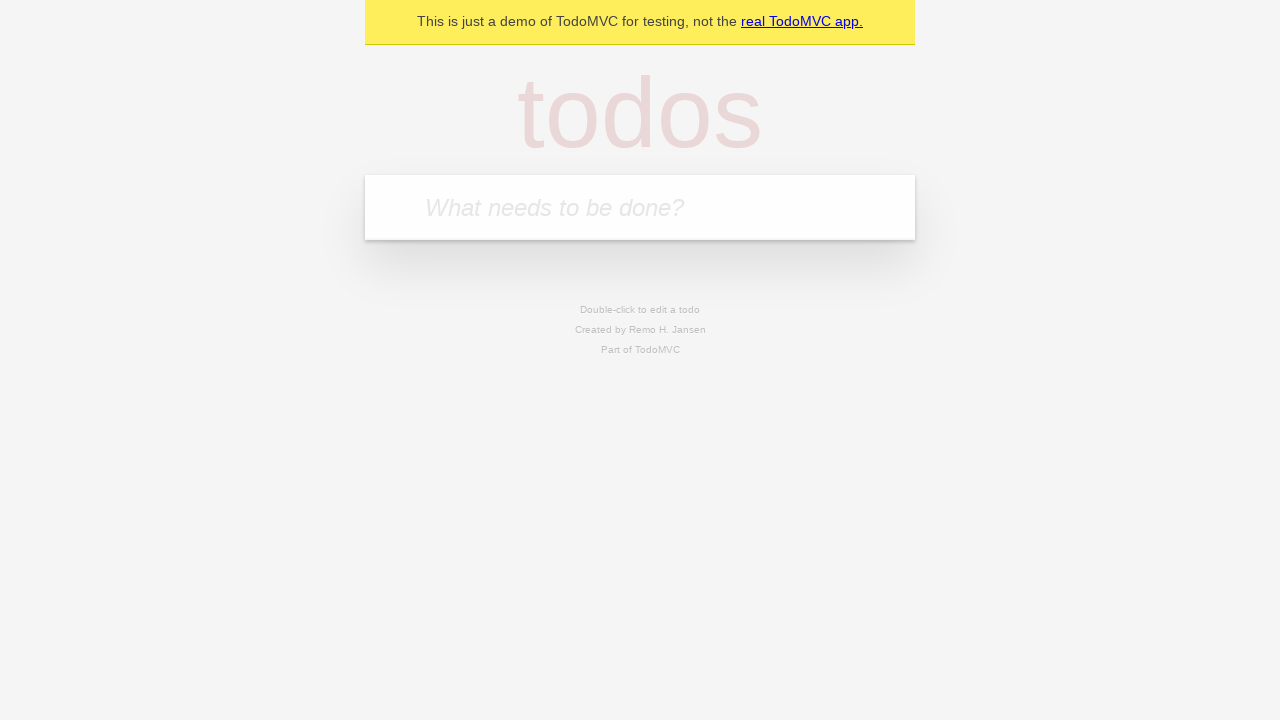

Filled todo input with 'buy some cheese' on internal:attr=[placeholder="What needs to be done?"i]
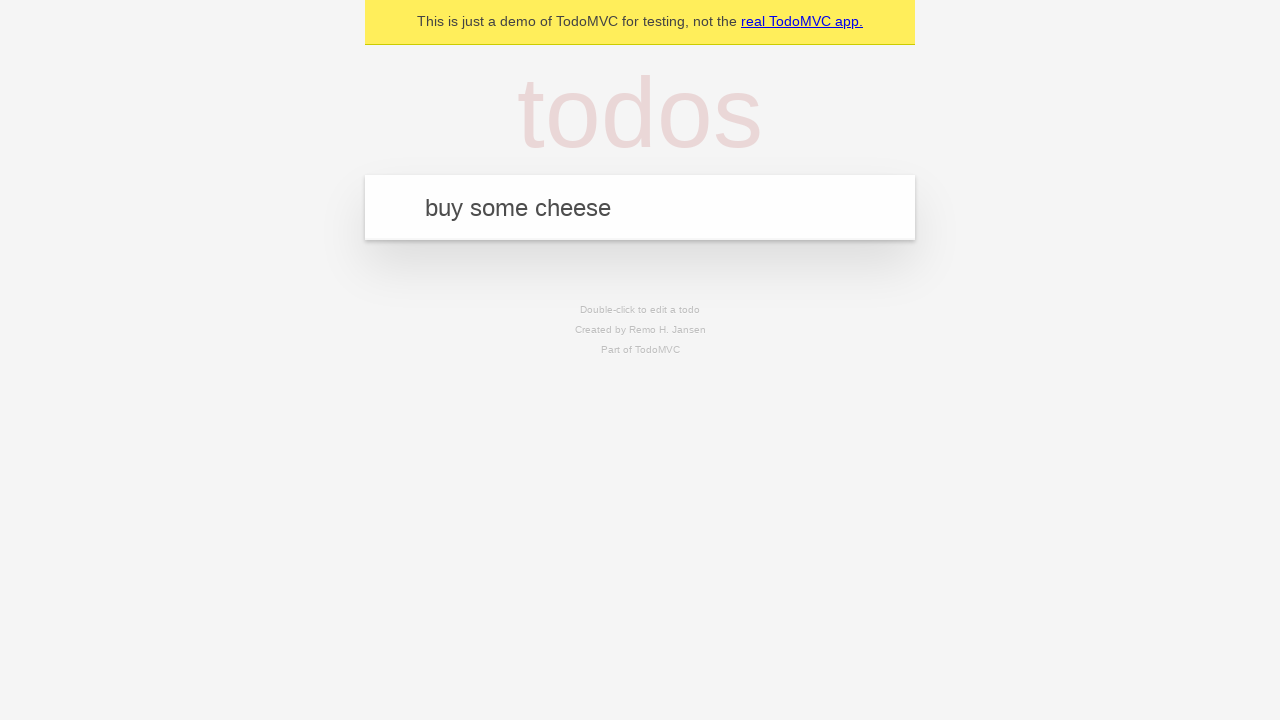

Pressed Enter to create first todo item on internal:attr=[placeholder="What needs to be done?"i]
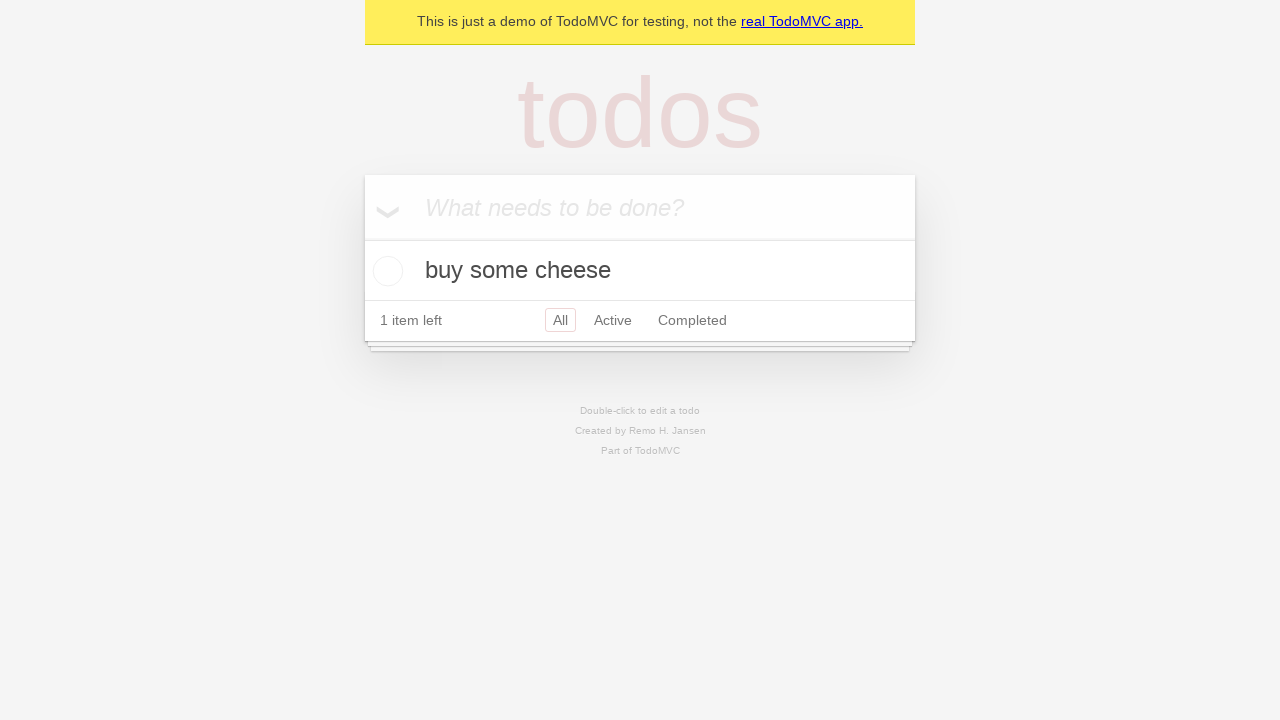

Filled todo input with 'feed the dog' on internal:attr=[placeholder="What needs to be done?"i]
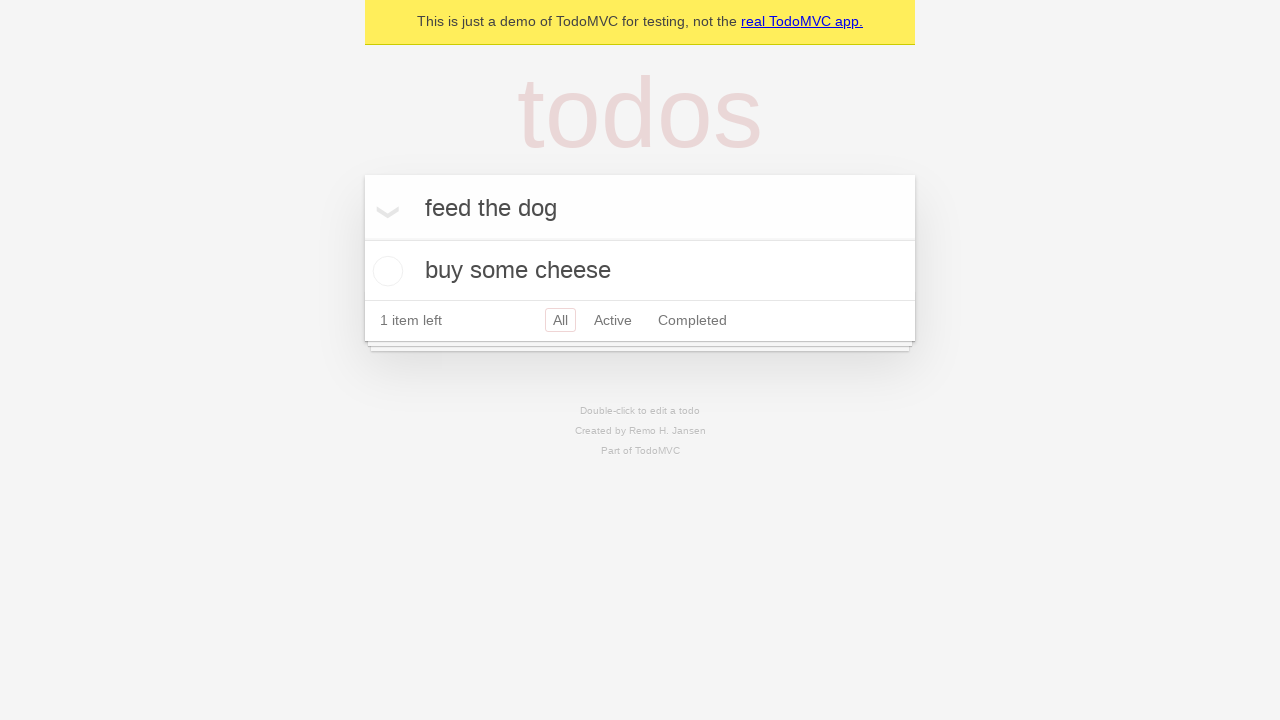

Pressed Enter to create second todo item on internal:attr=[placeholder="What needs to be done?"i]
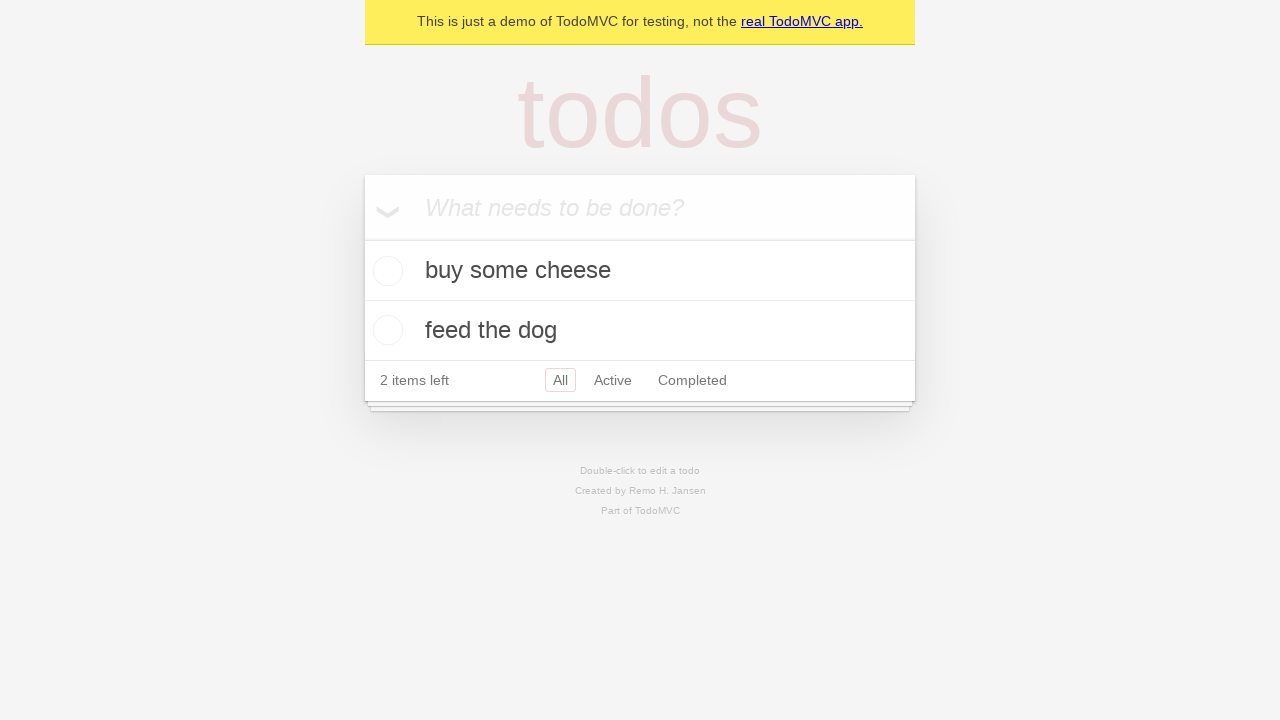

Filled todo input with 'book a doctors appointment' on internal:attr=[placeholder="What needs to be done?"i]
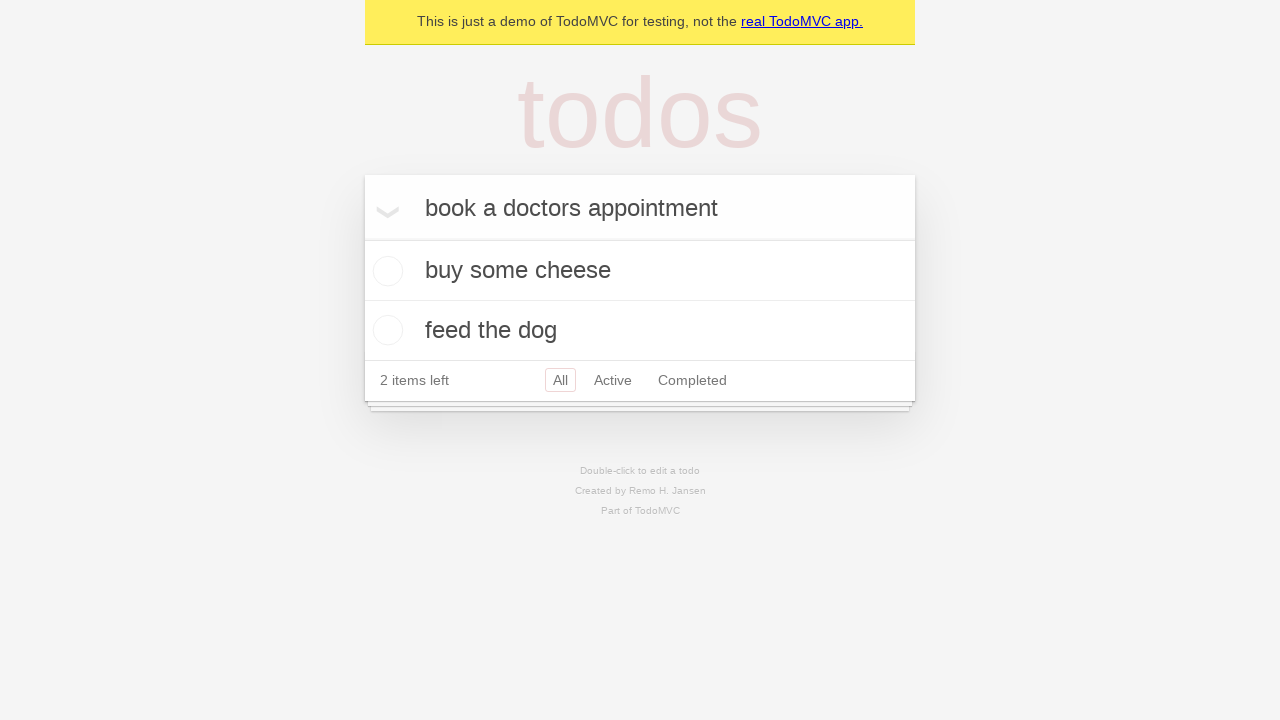

Pressed Enter to create third todo item on internal:attr=[placeholder="What needs to be done?"i]
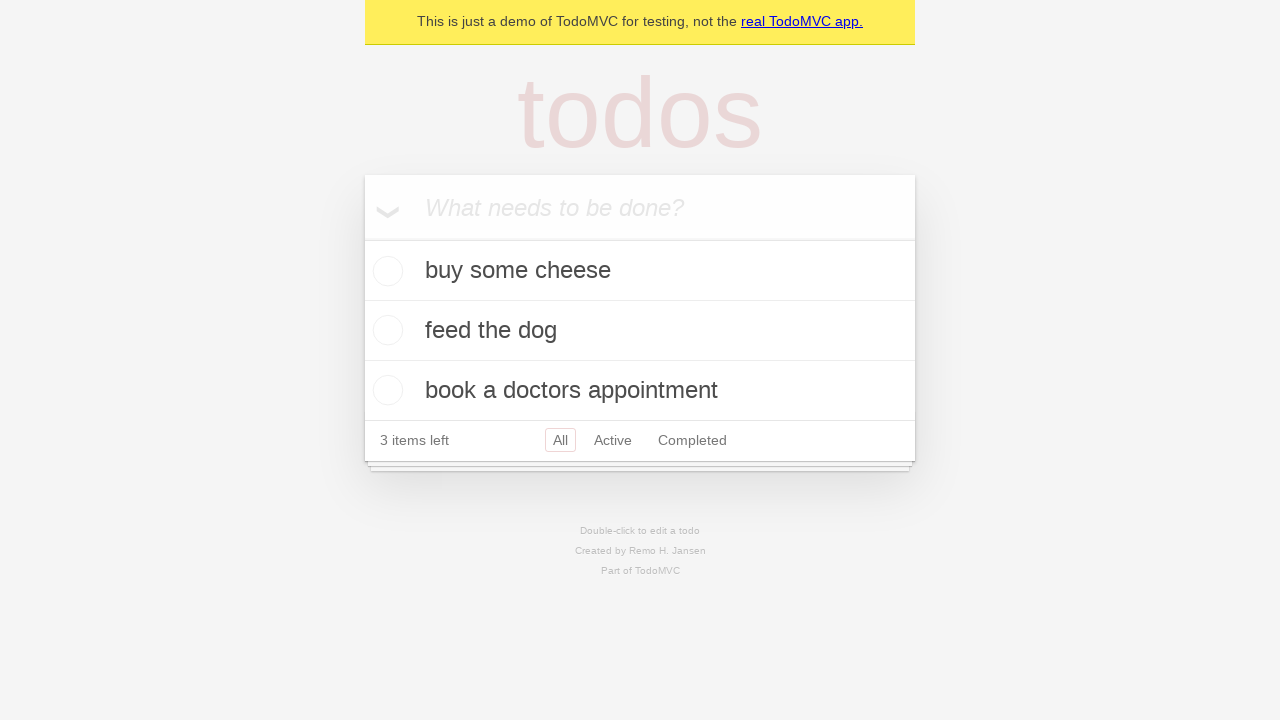

Clicked toggle all checkbox to mark all items as complete at (362, 238) on internal:label="Mark all as complete"i
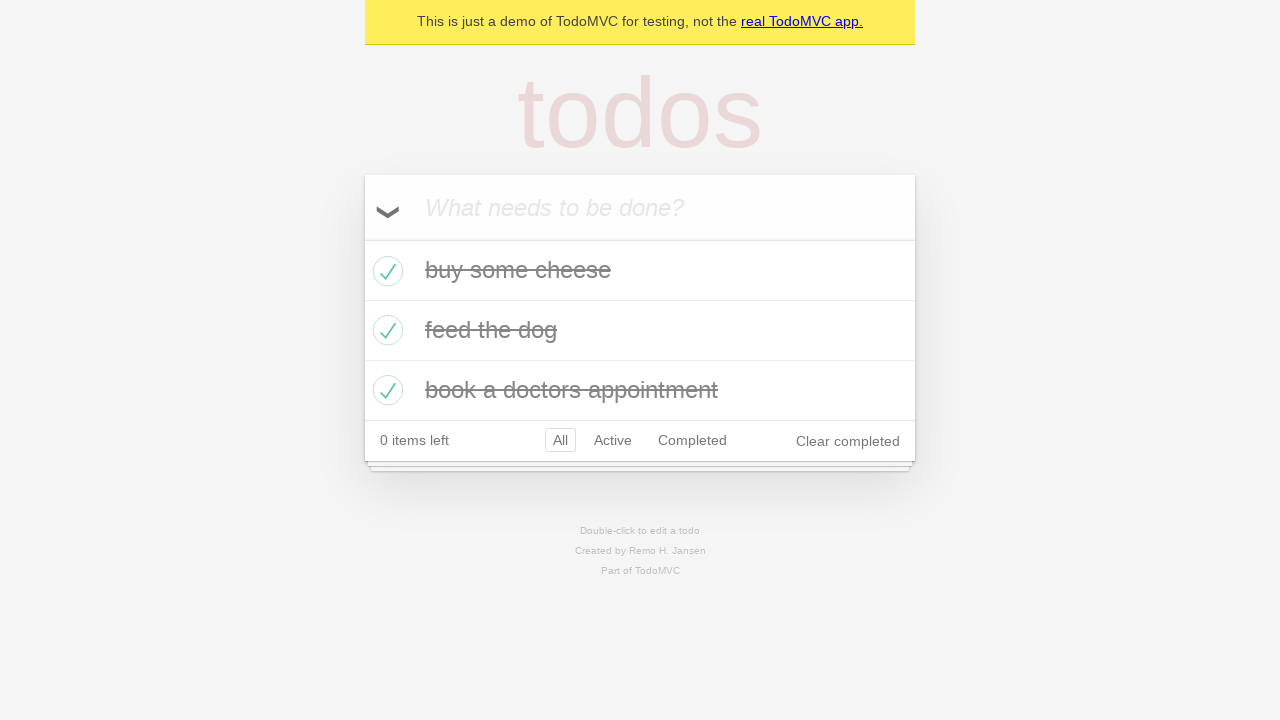

Clicked toggle all checkbox to uncheck all items and clear complete state at (362, 238) on internal:label="Mark all as complete"i
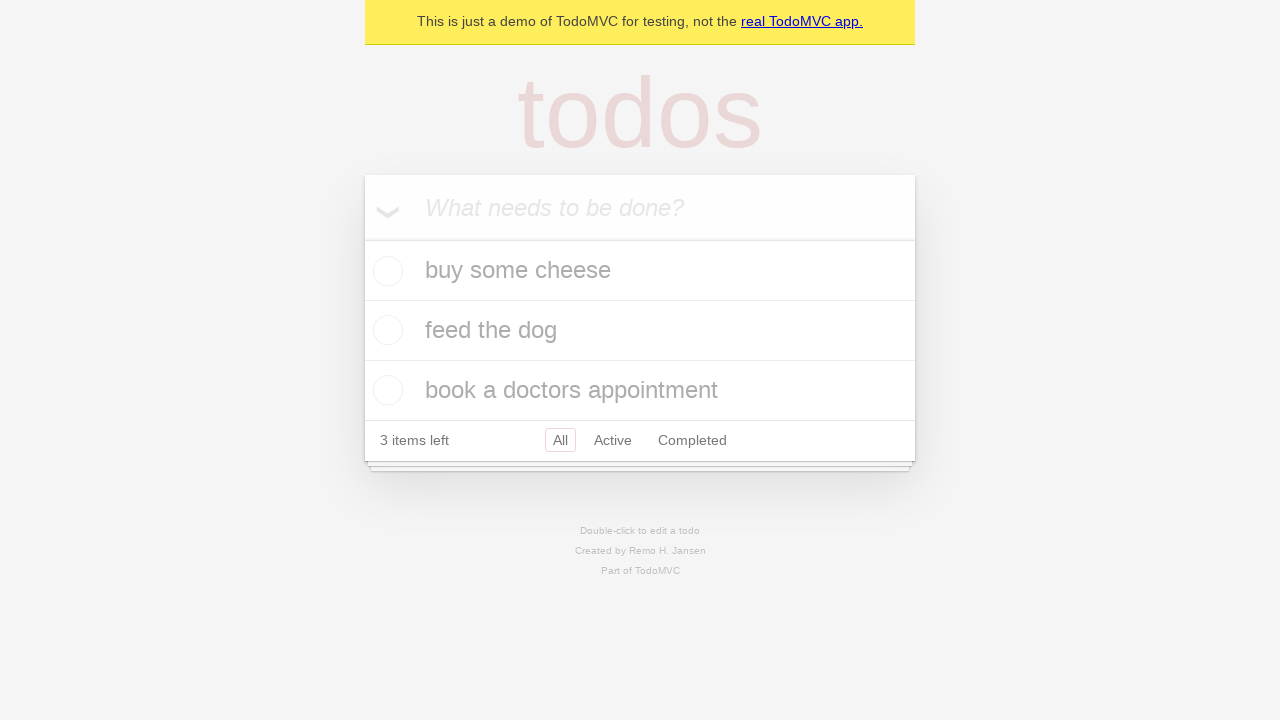

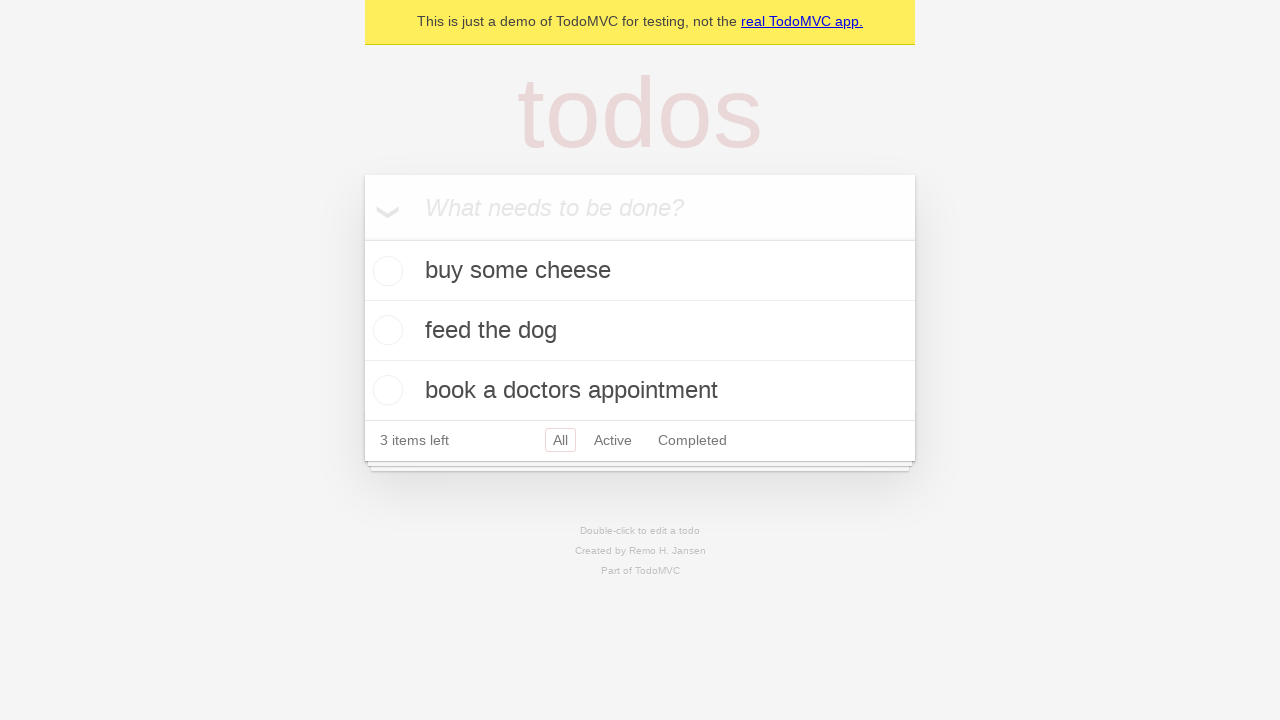